Tests that clicking the "Due" column header sorts the numeric values in ascending order by clicking the header once and verifying the column data is sorted.

Starting URL: http://the-internet.herokuapp.com/tables

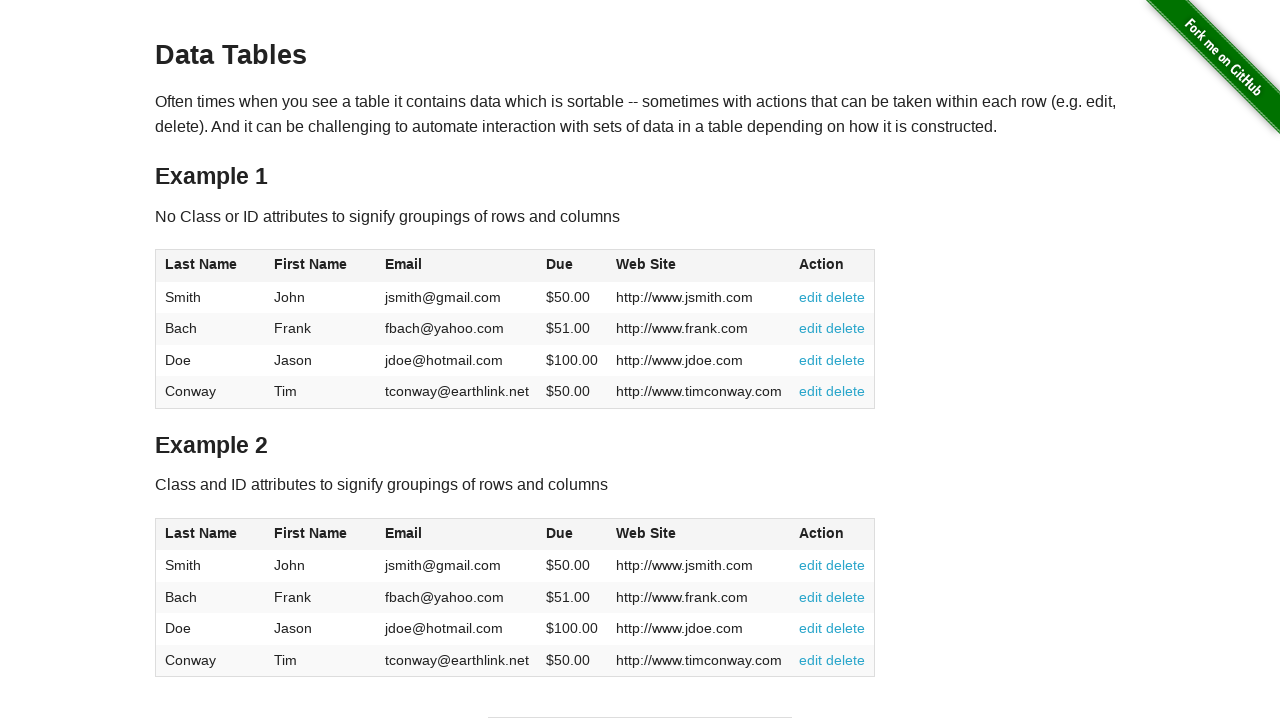

Clicked the Due column header to sort in ascending order at (572, 266) on #table1 thead tr th:nth-of-type(4)
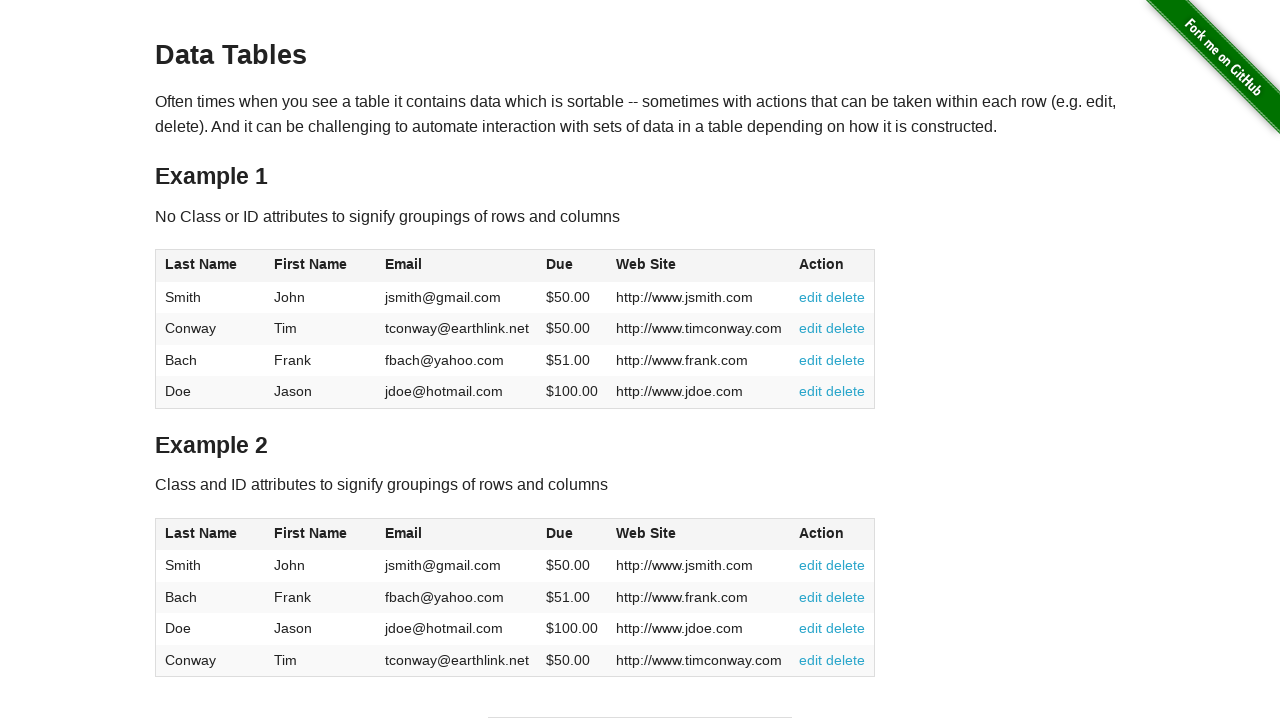

Table sorted and Due column data is now visible
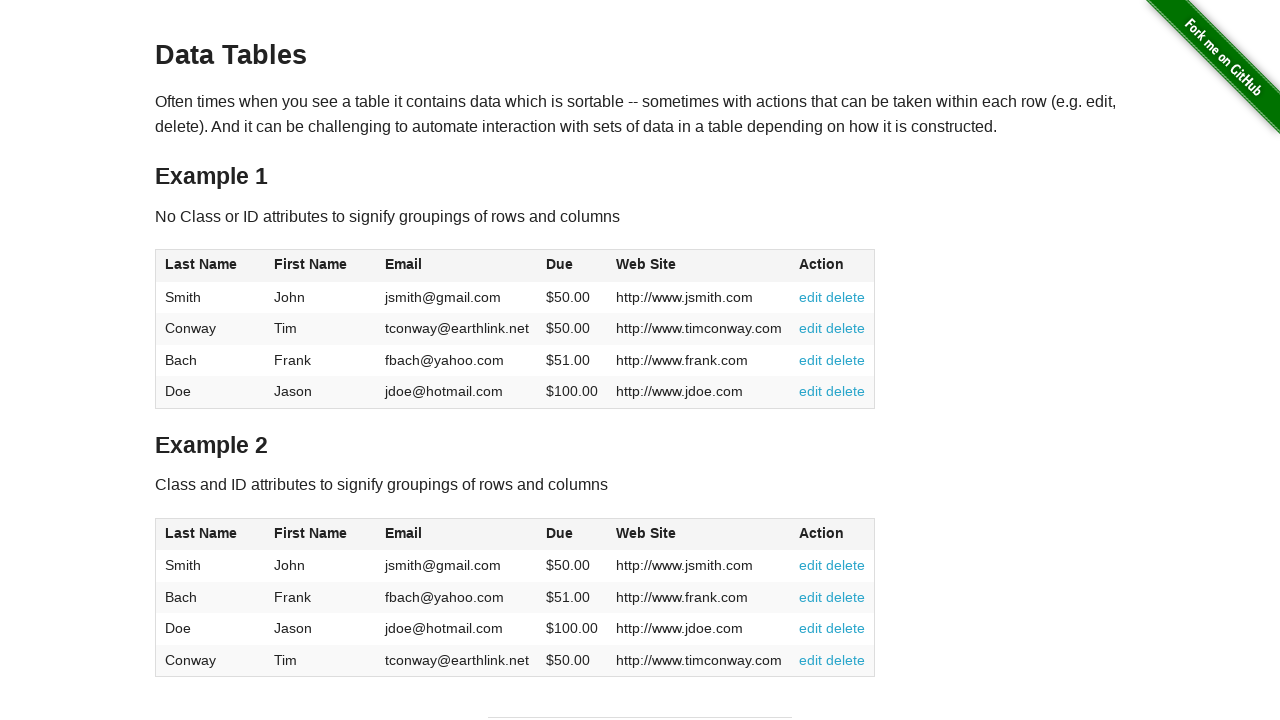

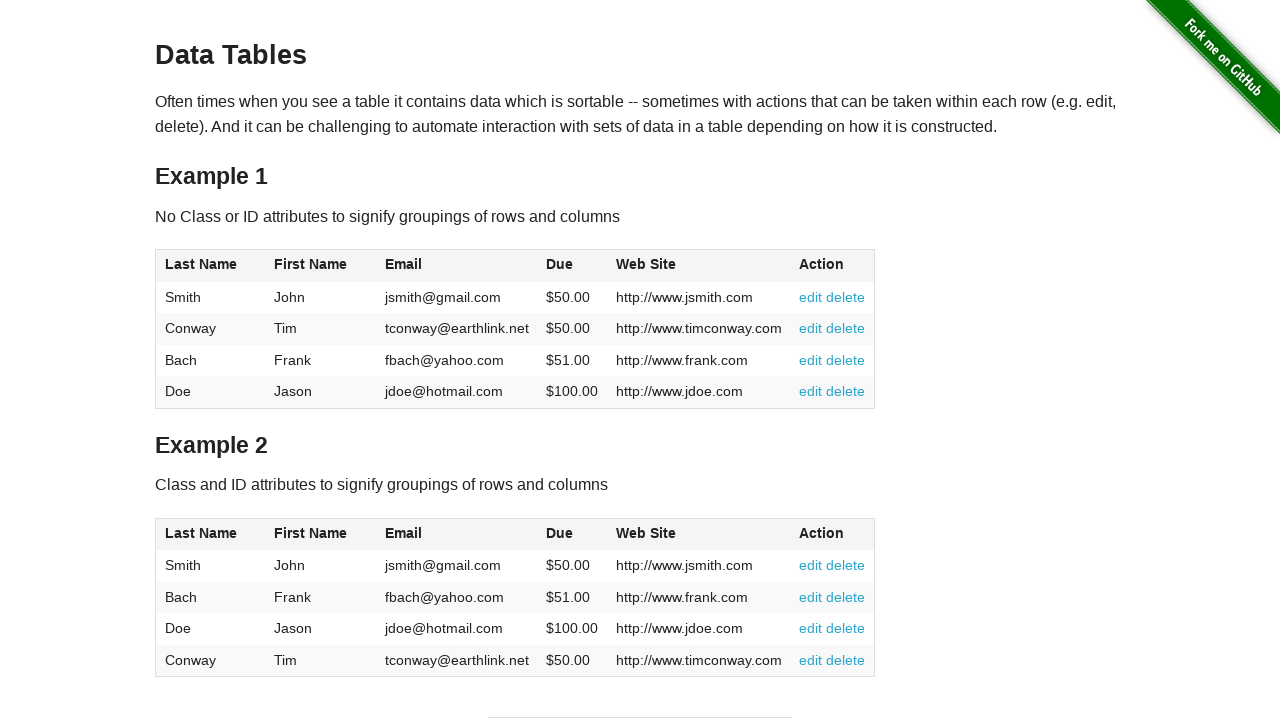